Tests a registration form by filling in required fields (first name, last name, email, phone, address) and submitting, then verifies the success message is displayed.

Starting URL: http://suninjuly.github.io/registration1.html

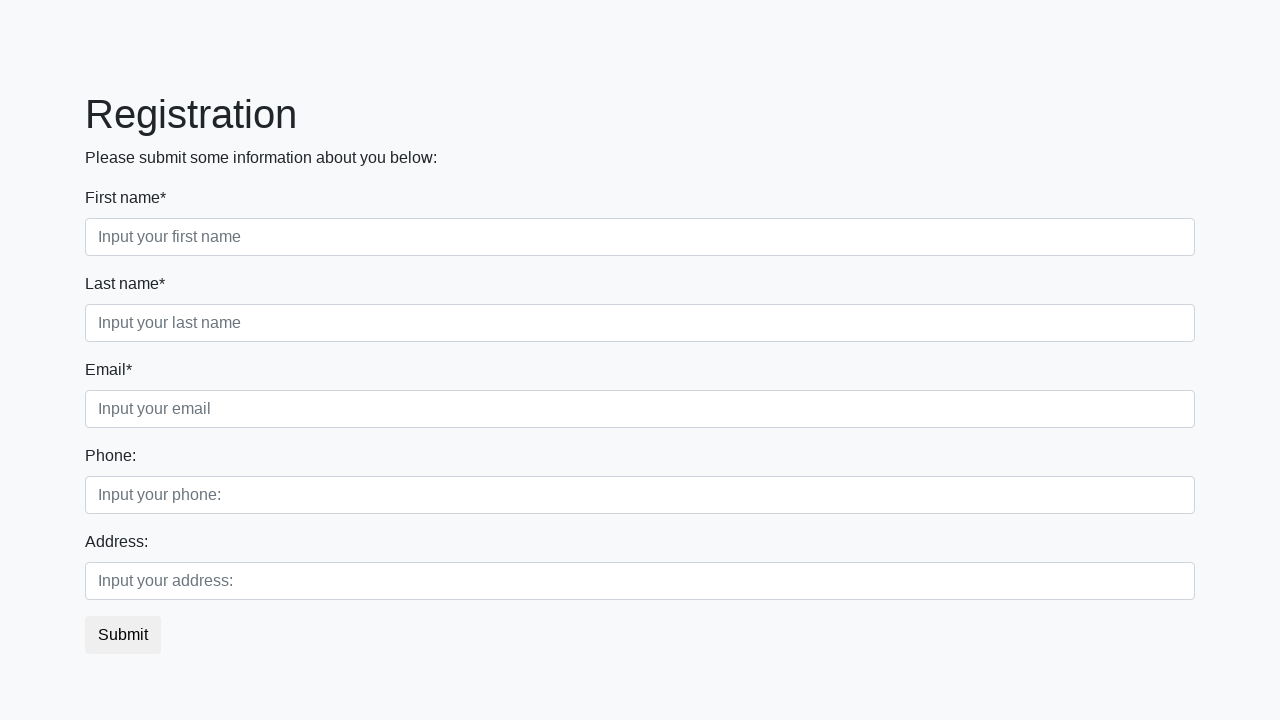

Filled first name field with 'Alexander' on div.first_block > div.form-group.first_class > input.form-control.first[placehol
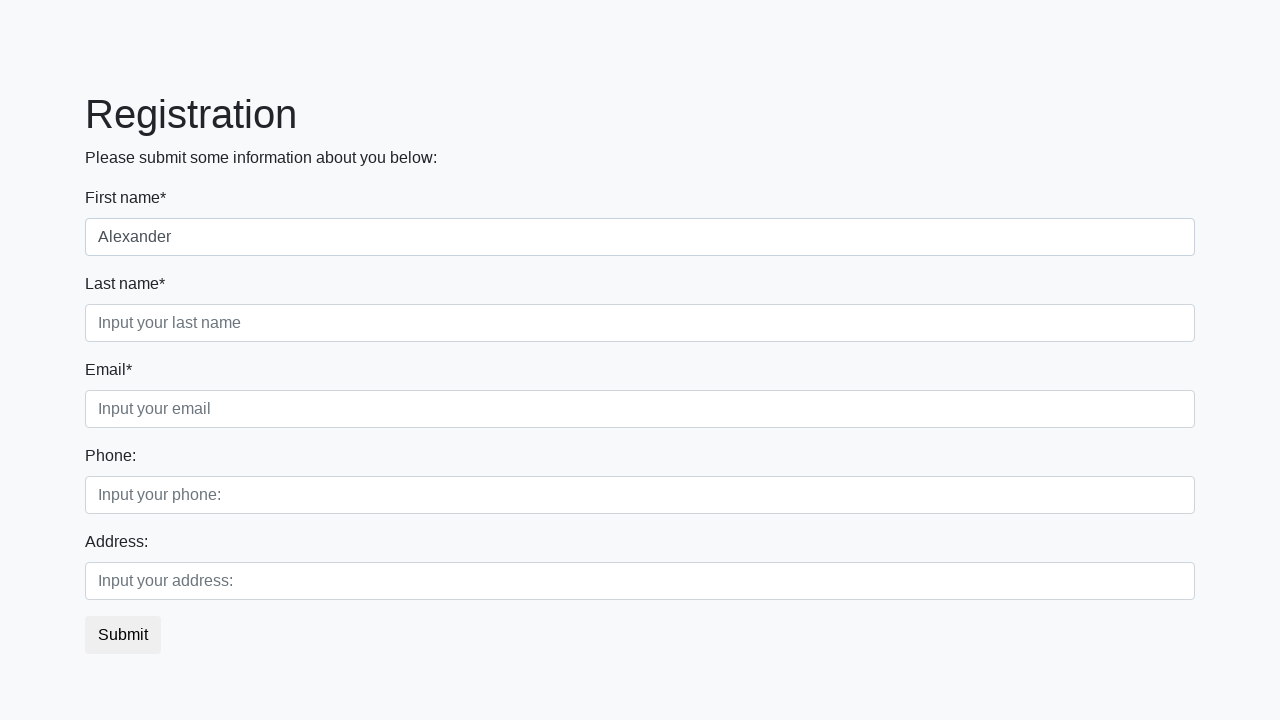

Filled last name field with 'Johnson' on div.first_block > div.form-group.second_class > input.form-control.second[placeh
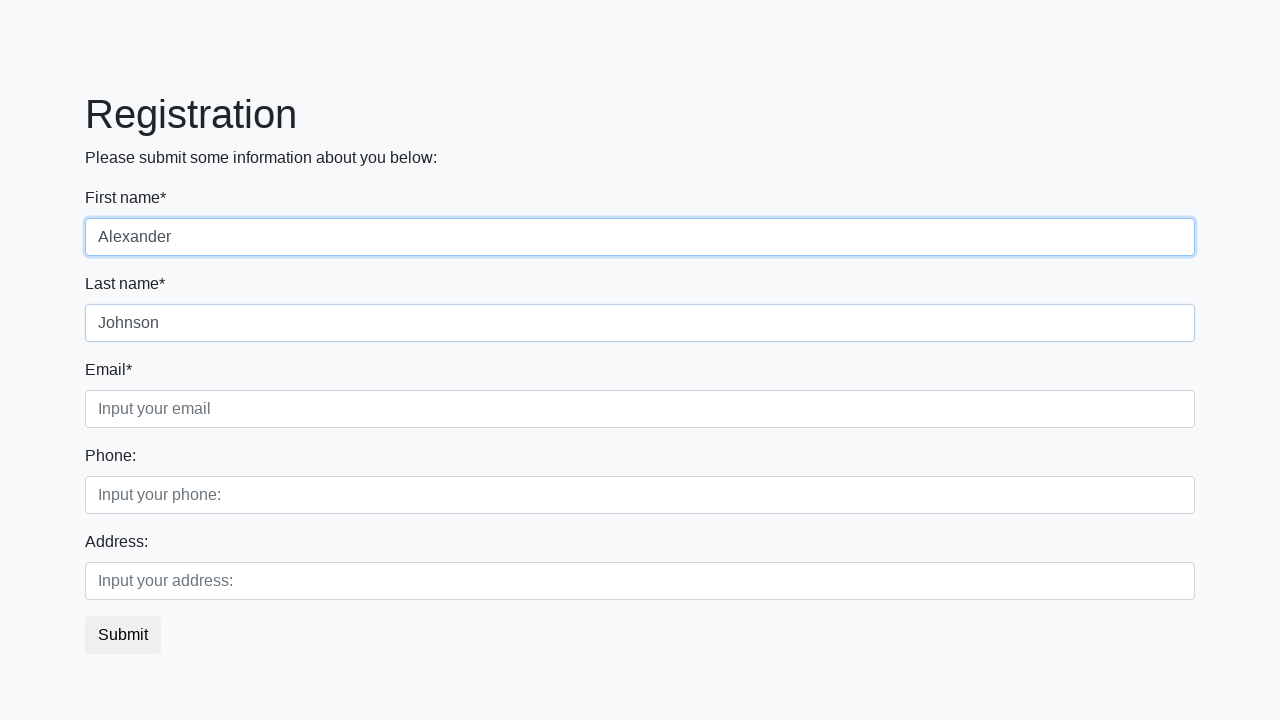

Filled email field with 'alex.johnson@example.com' on div.first_block > div.form-group.third_class > input.form-control.third[placehol
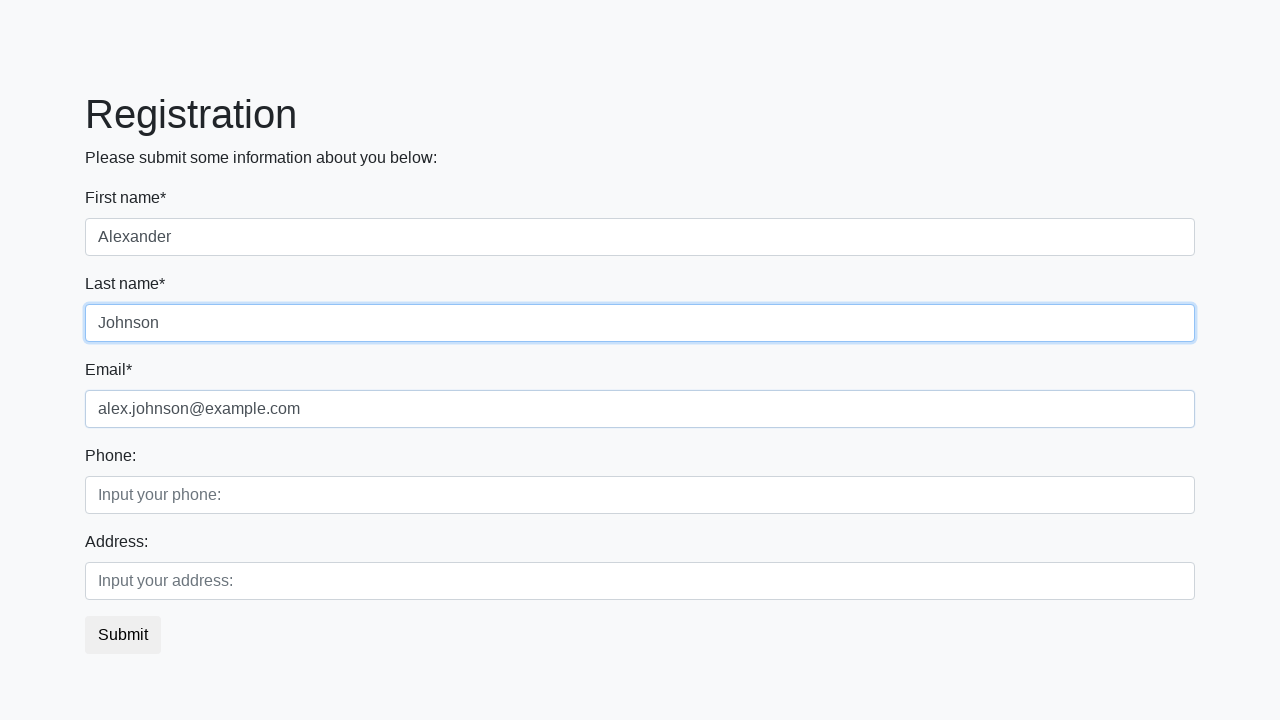

Filled phone field with '+15551234567' on div.second_block > div.form-group.first_class > input.form-control.first[placeho
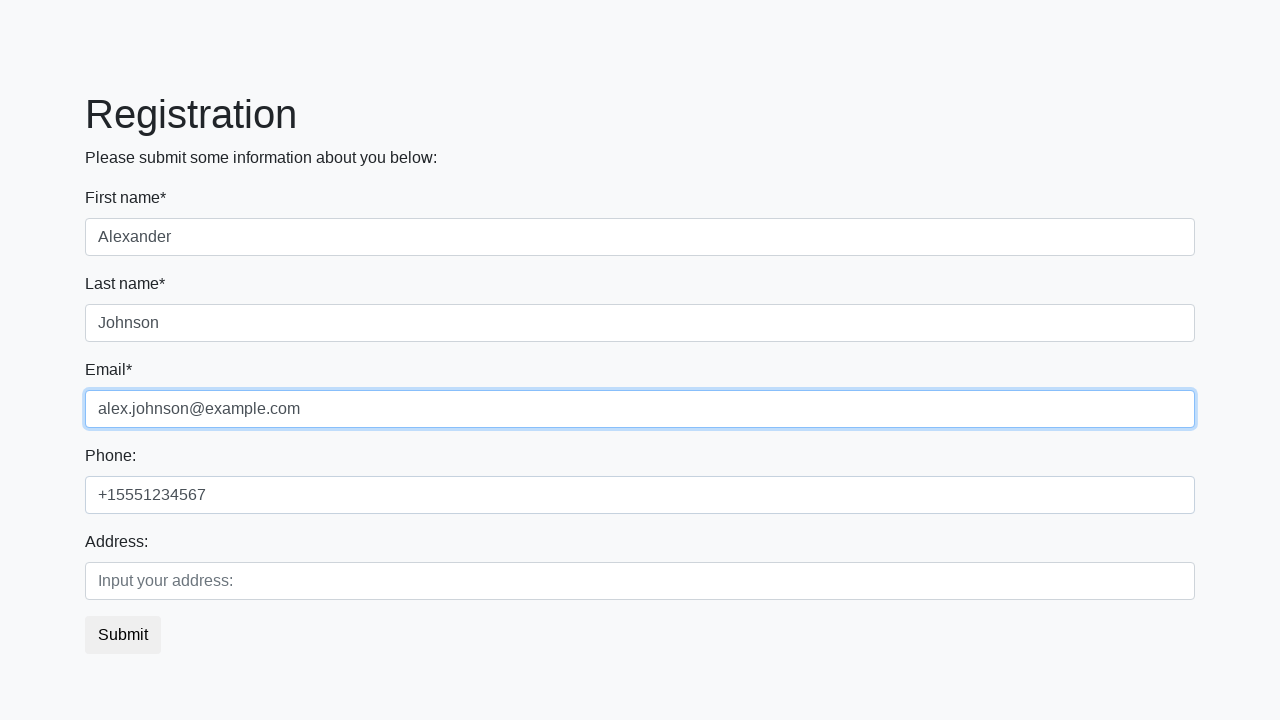

Filled address field with '123 Main Street, New York' on div.second_block > div.form-group.second_class > input.form-control.second[place
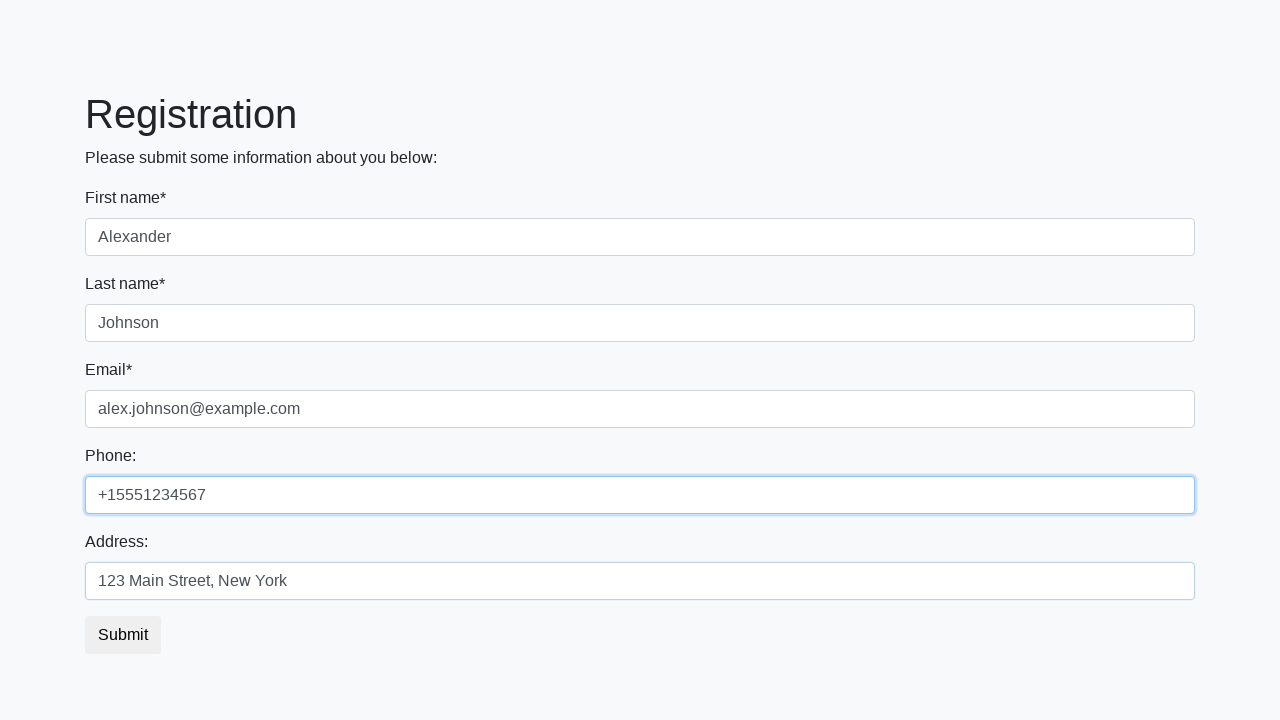

Clicked submit button to register at (123, 635) on button.btn
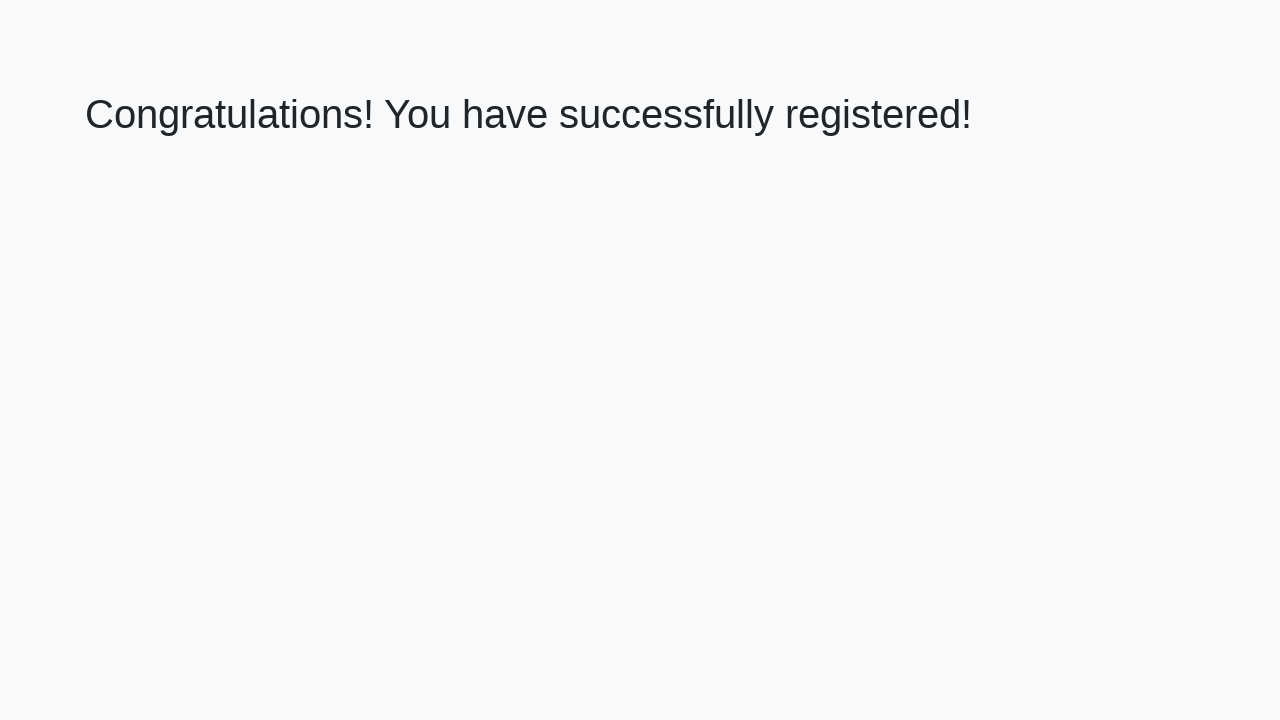

Success message heading loaded
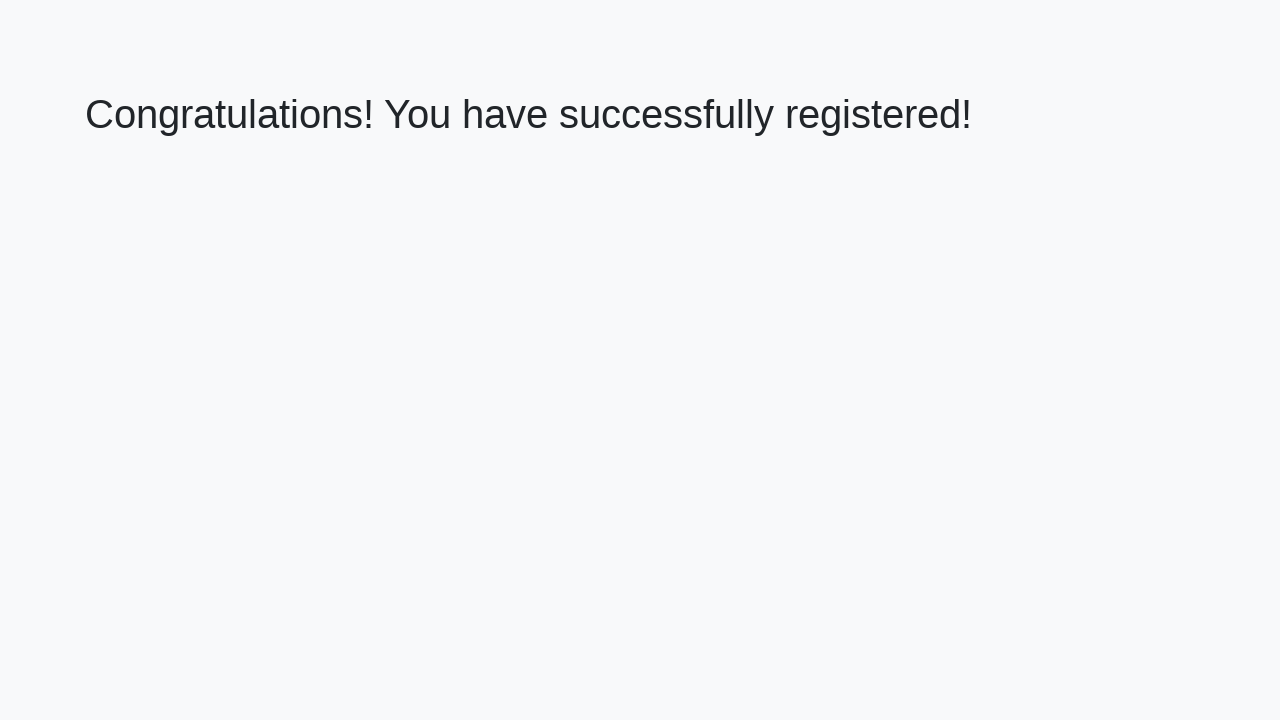

Retrieved success message: 'Congratulations! You have successfully registered!'
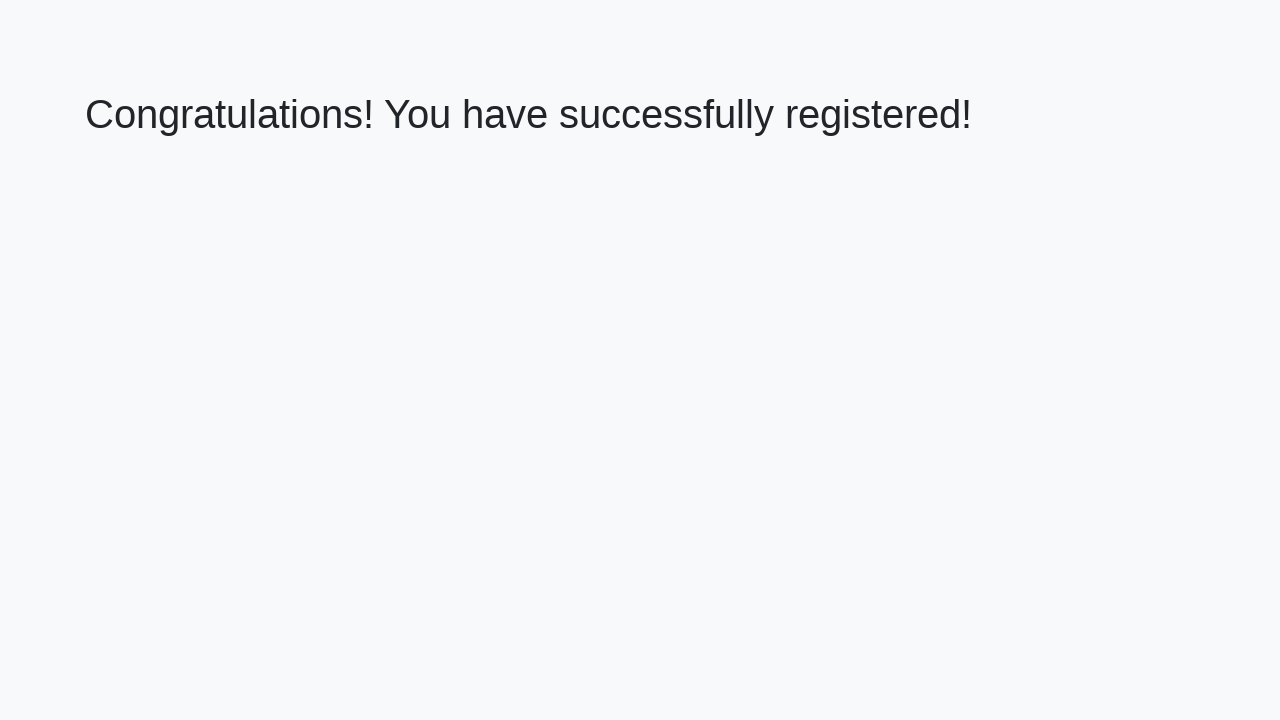

Verified success message displays correct registration confirmation
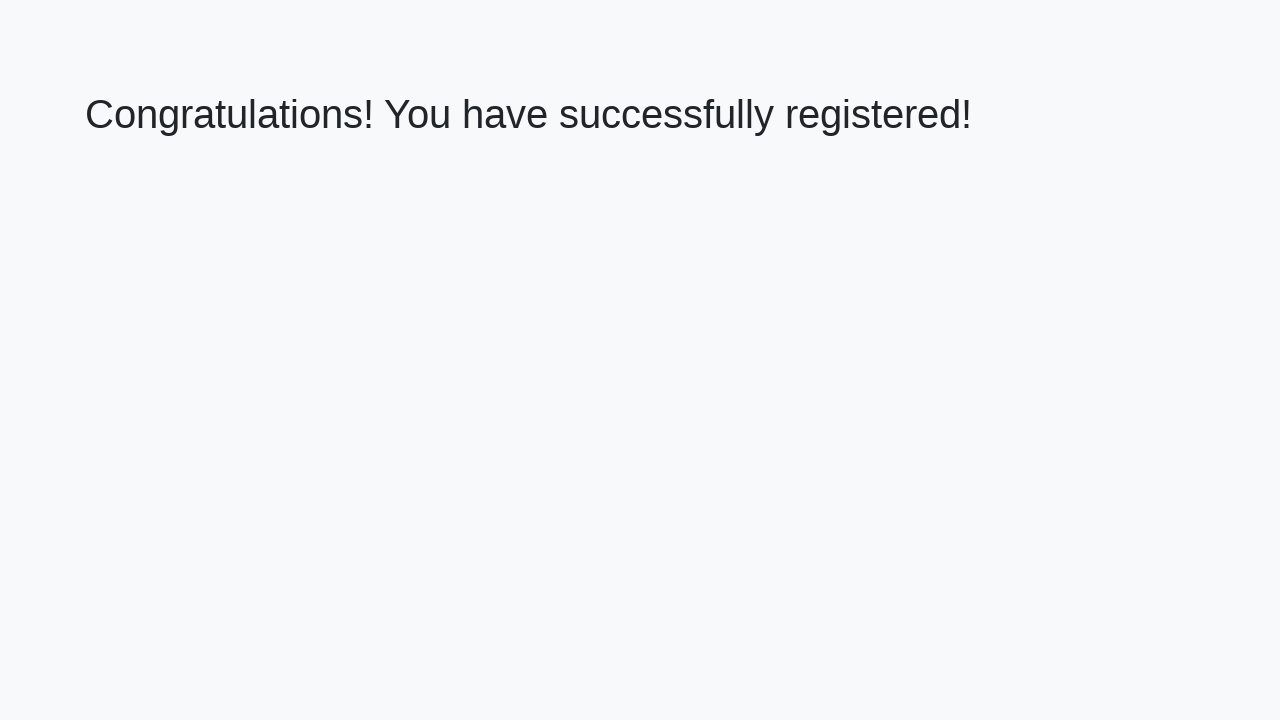

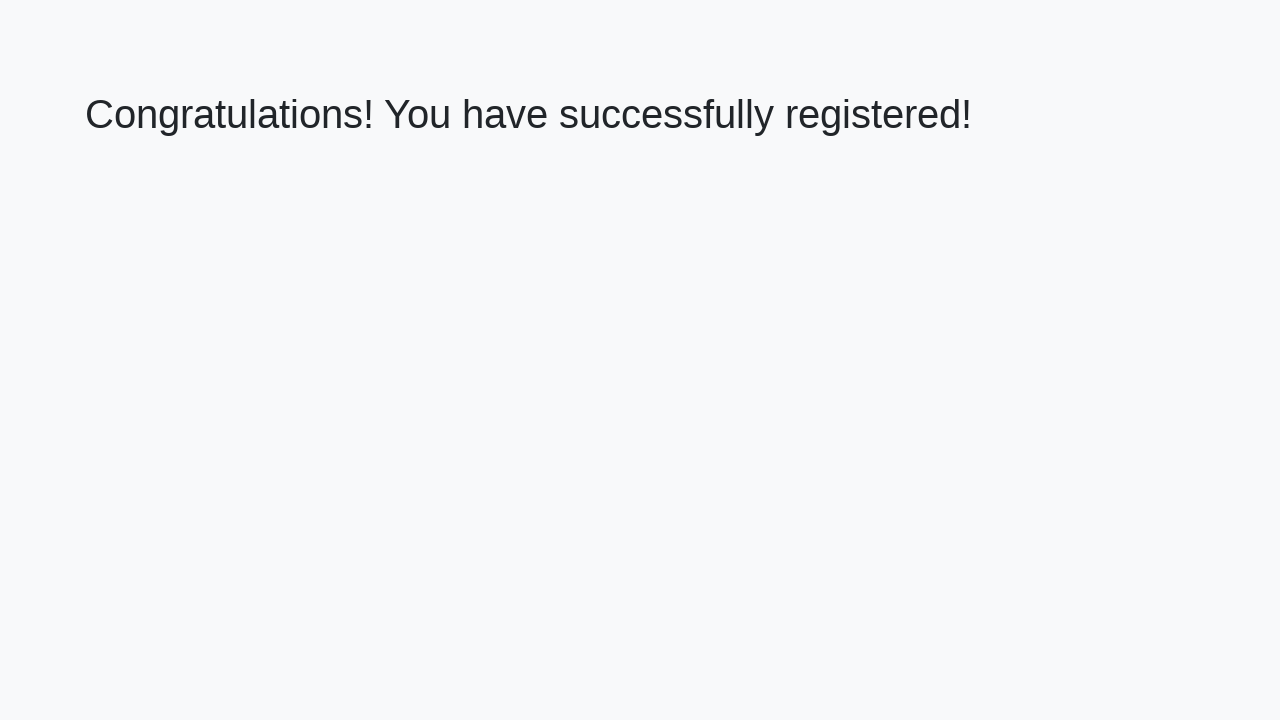